Tests that edits are saved when the edit textbox loses focus (blur event).

Starting URL: https://demo.playwright.dev/todomvc

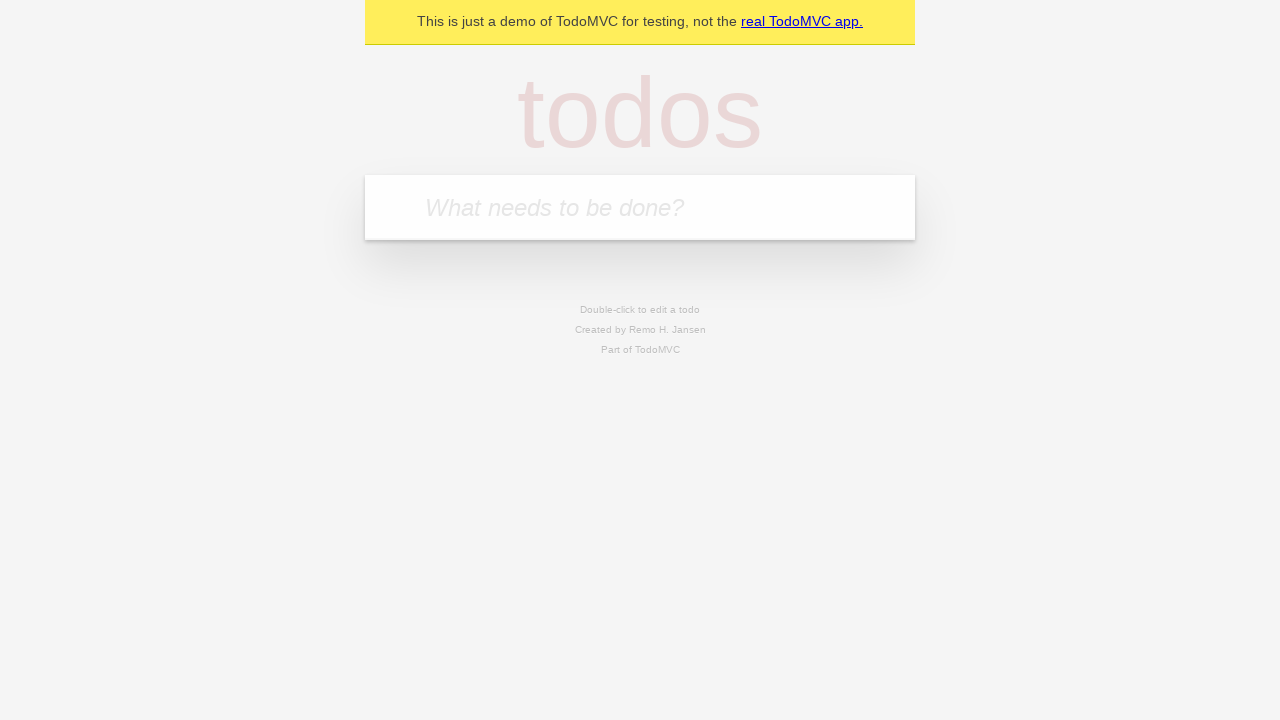

Filled todo input with 'buy some cheese' on internal:attr=[placeholder="What needs to be done?"i]
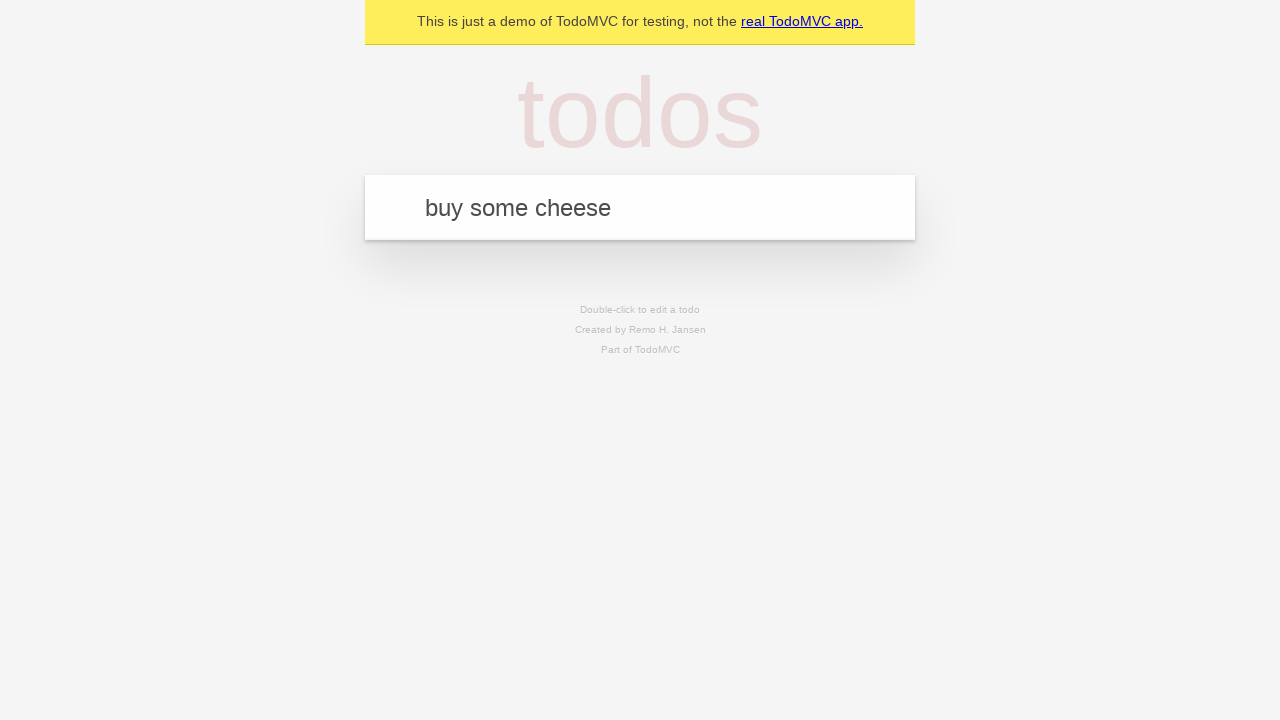

Pressed Enter to create first todo on internal:attr=[placeholder="What needs to be done?"i]
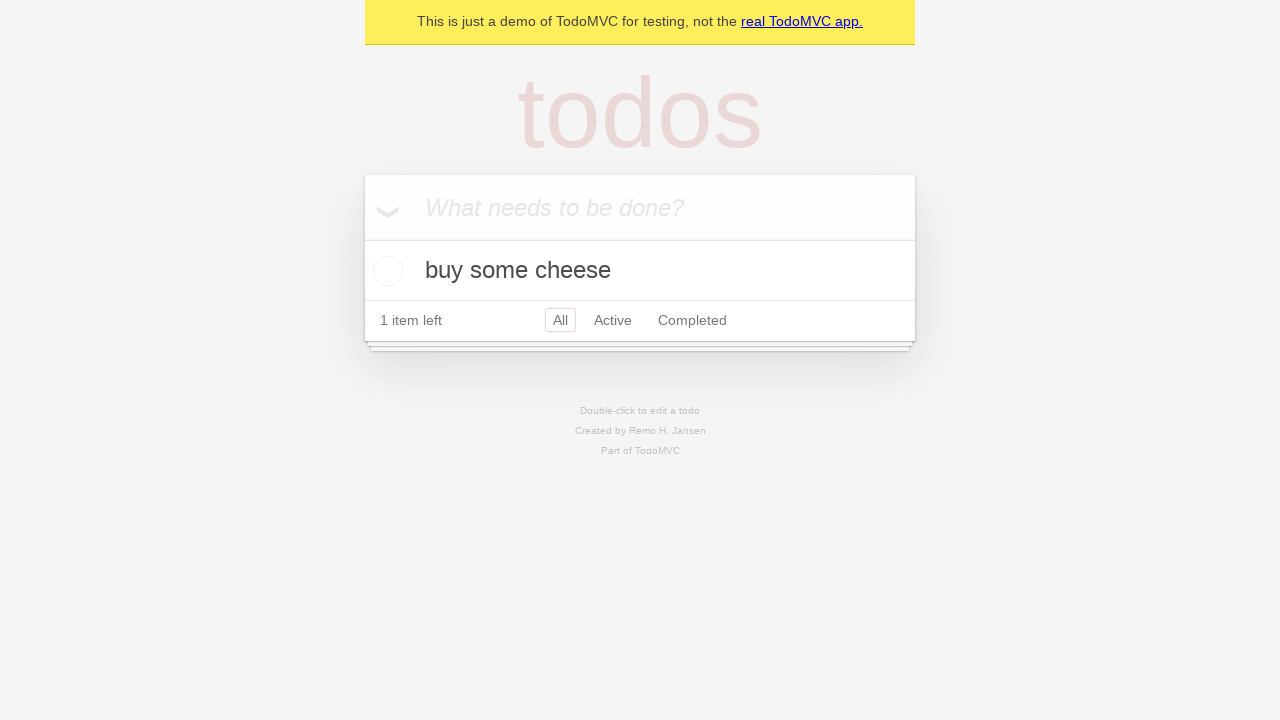

Filled todo input with 'feed the cat' on internal:attr=[placeholder="What needs to be done?"i]
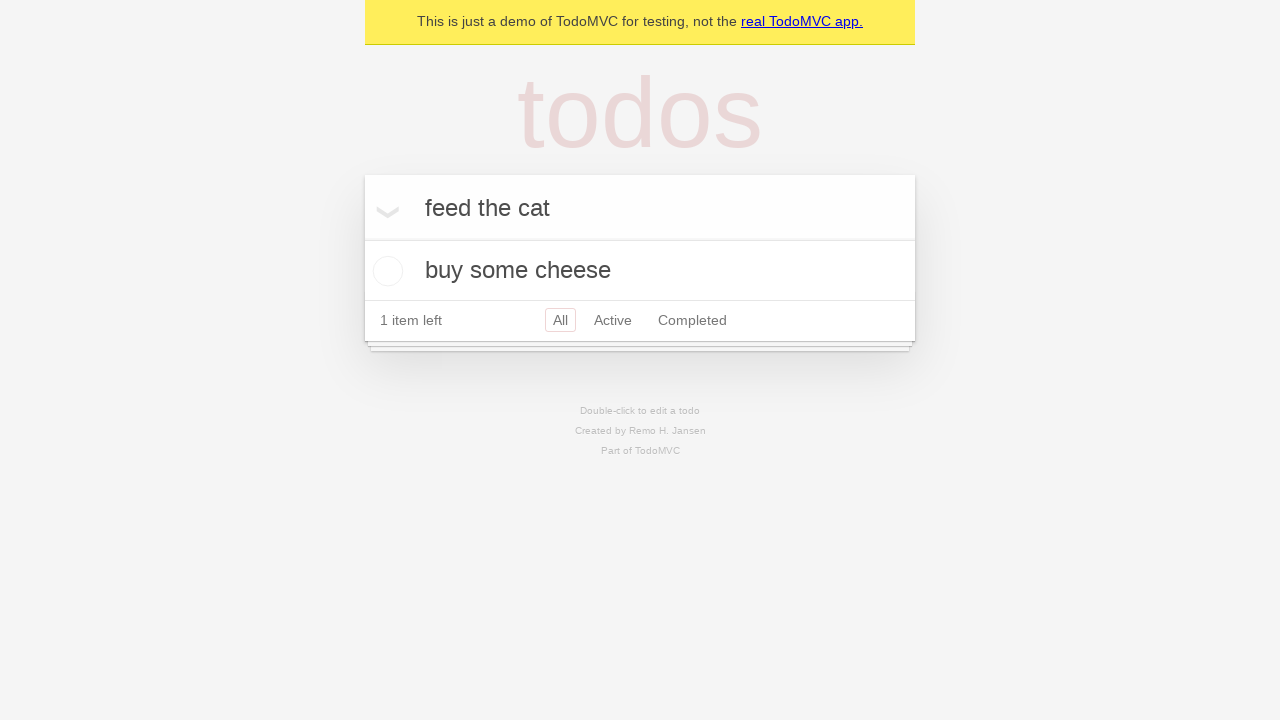

Pressed Enter to create second todo on internal:attr=[placeholder="What needs to be done?"i]
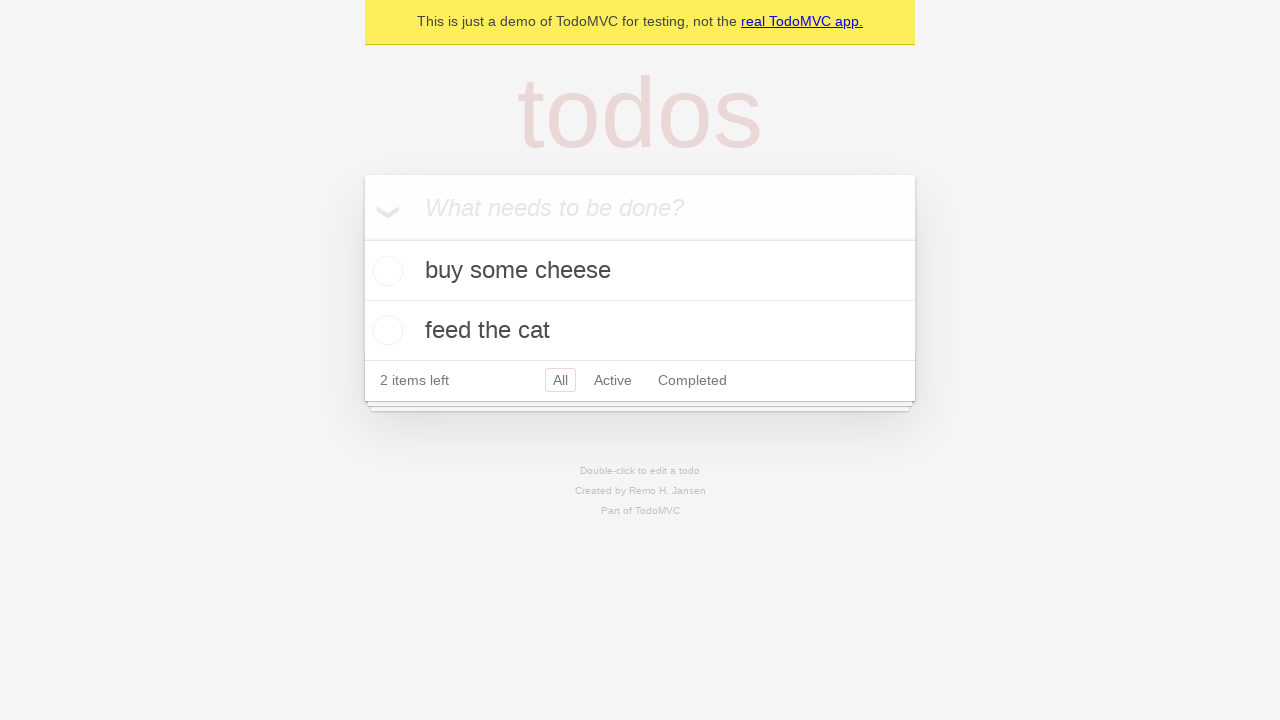

Filled todo input with 'book a doctors appointment' on internal:attr=[placeholder="What needs to be done?"i]
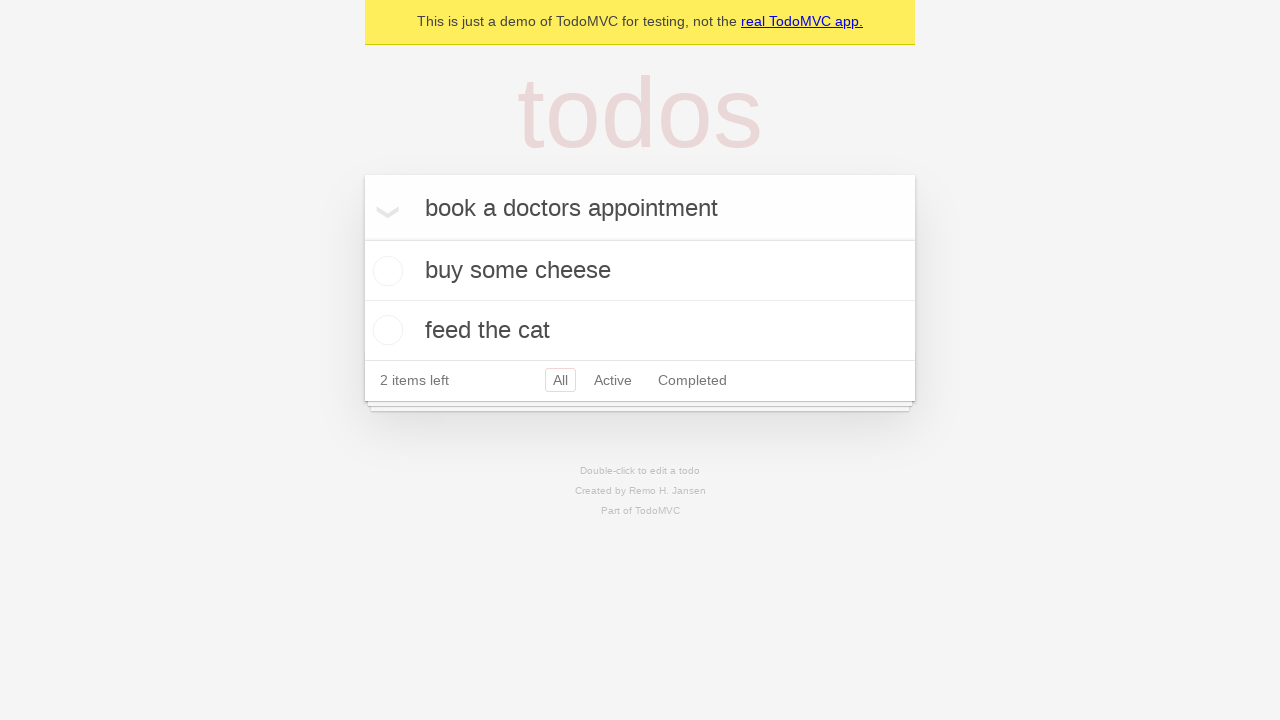

Pressed Enter to create third todo on internal:attr=[placeholder="What needs to be done?"i]
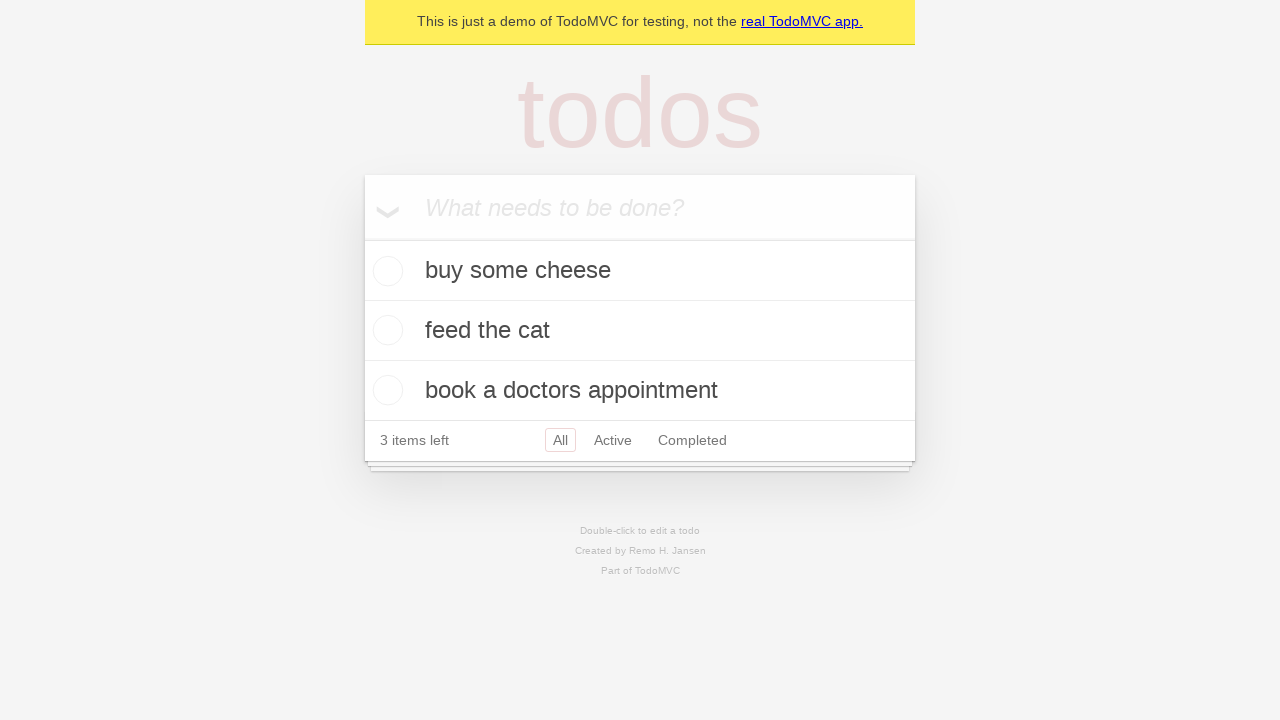

Double-clicked second todo item to enter edit mode at (640, 331) on internal:testid=[data-testid="todo-item"s] >> nth=1
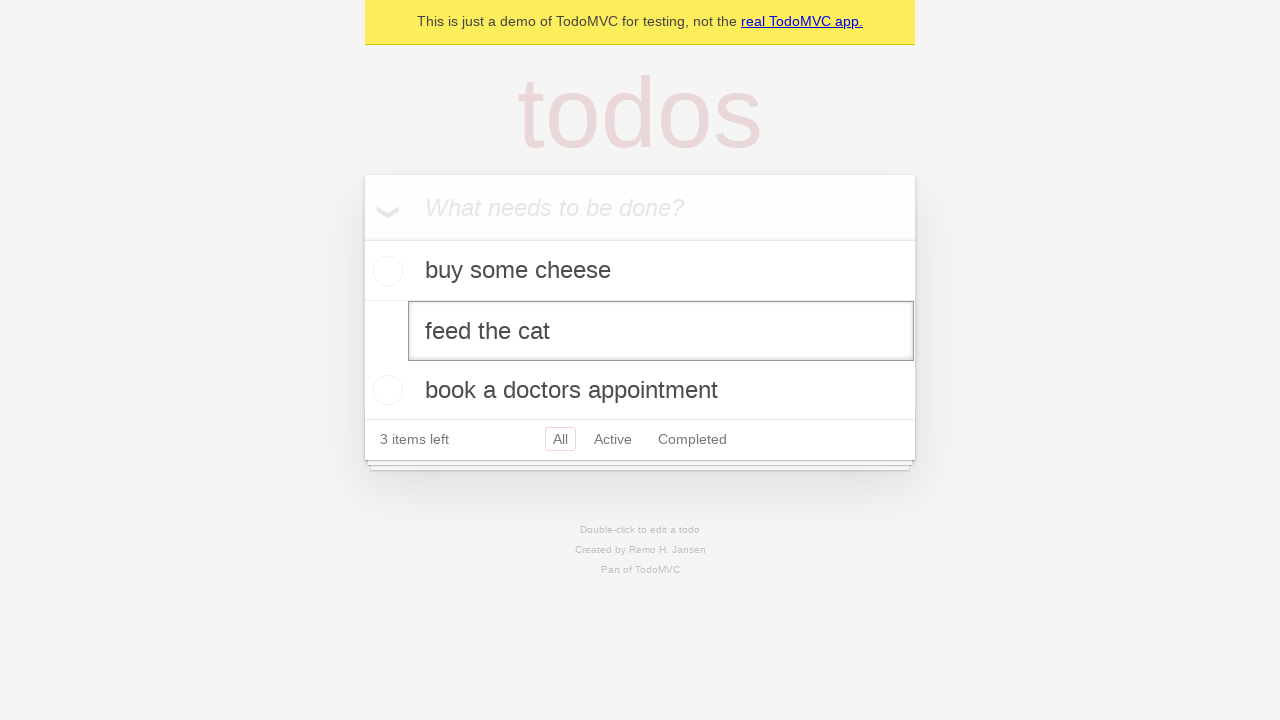

Filled edit textbox with 'buy some sausages' on internal:testid=[data-testid="todo-item"s] >> nth=1 >> internal:role=textbox[nam
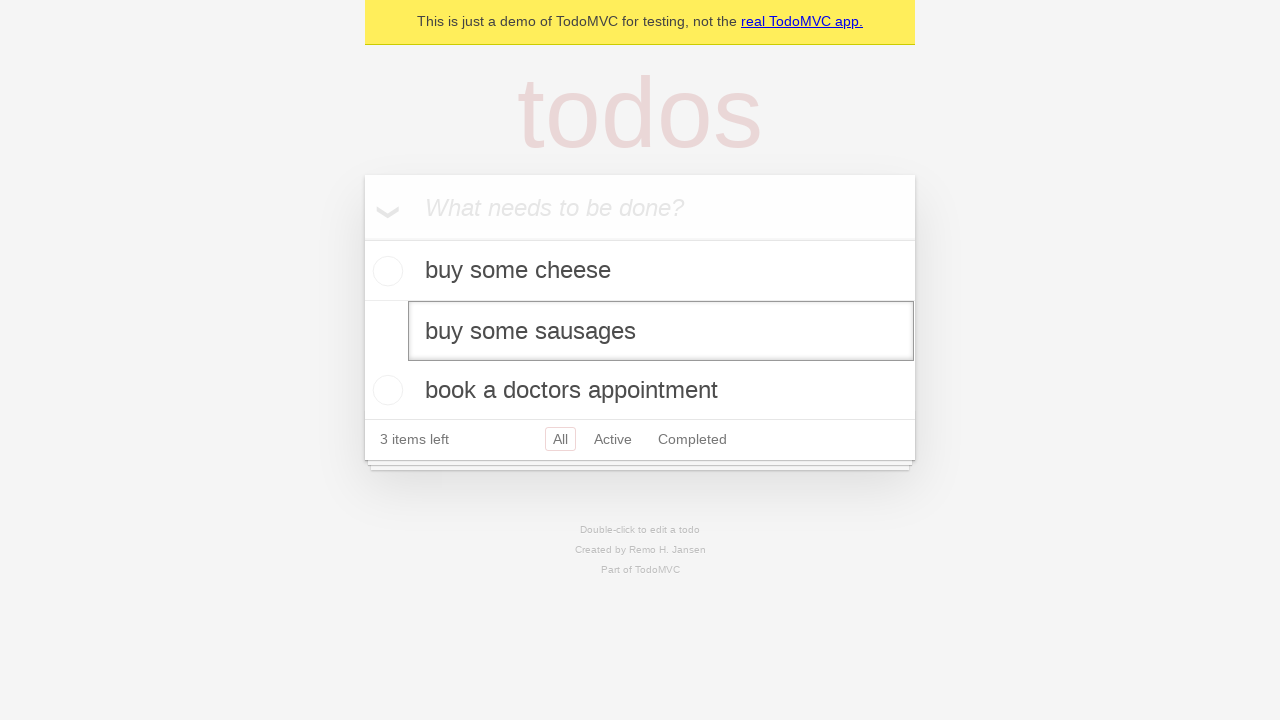

Triggered blur event on edit textbox to save edits
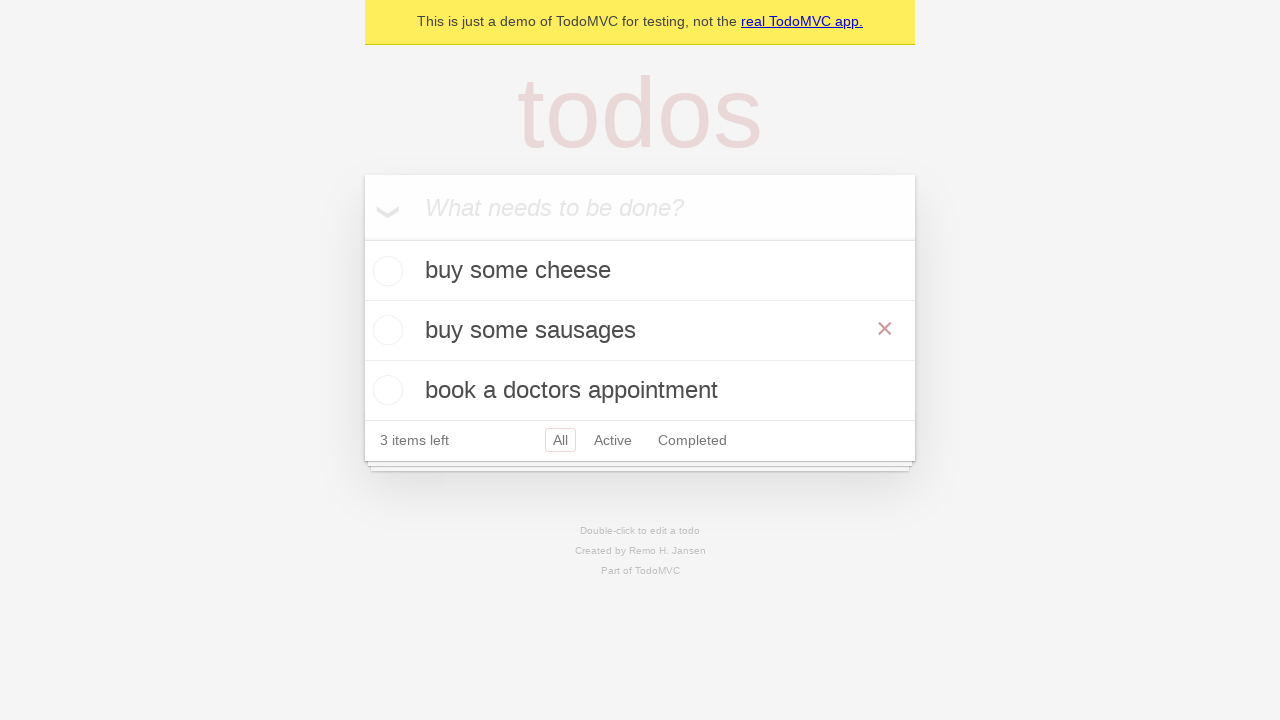

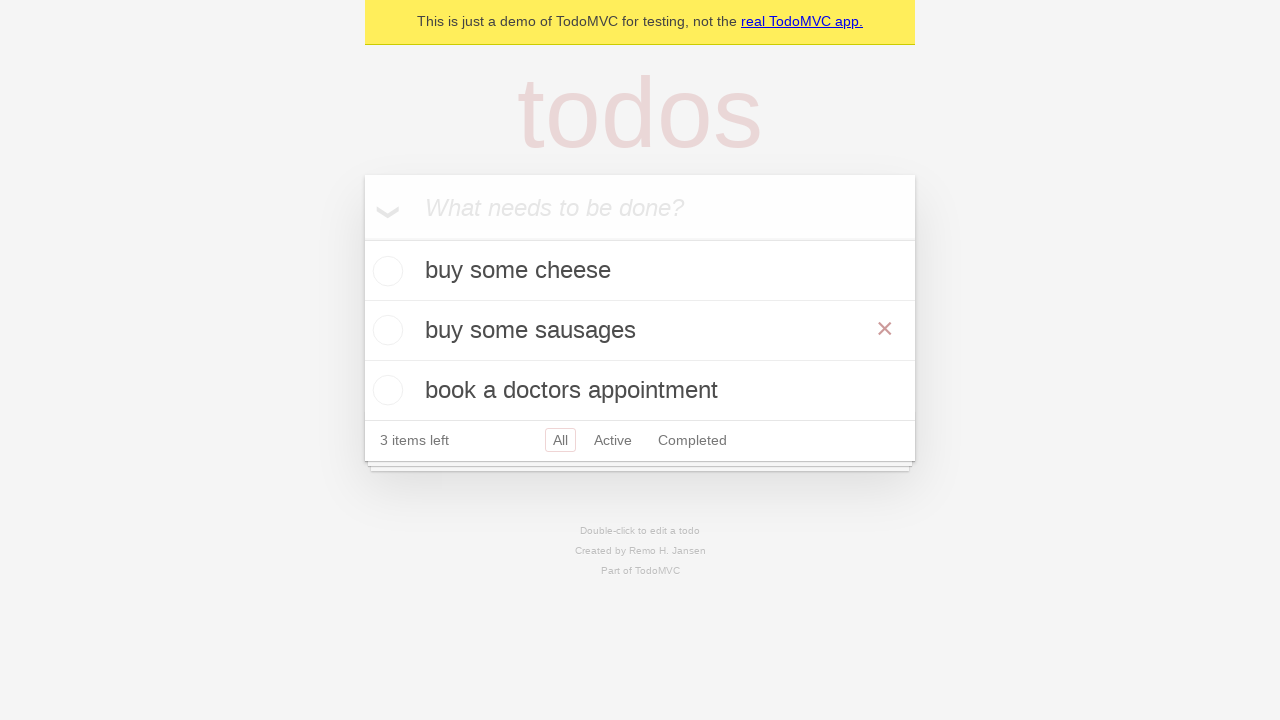